Tests dynamic properties page by locating elements that change state over time - a button that changes color and a button that becomes enabled after a delay.

Starting URL: https://demoqa.com/dynamic-properties

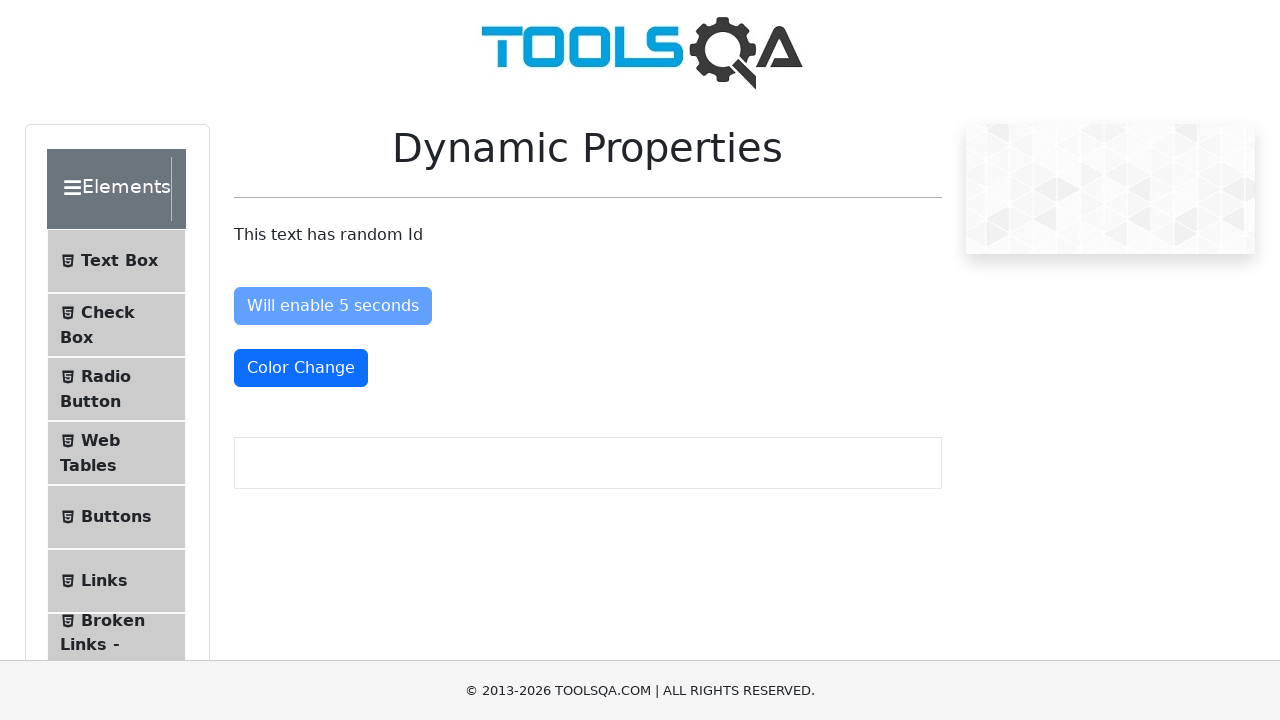

Navigated to dynamic properties demo page
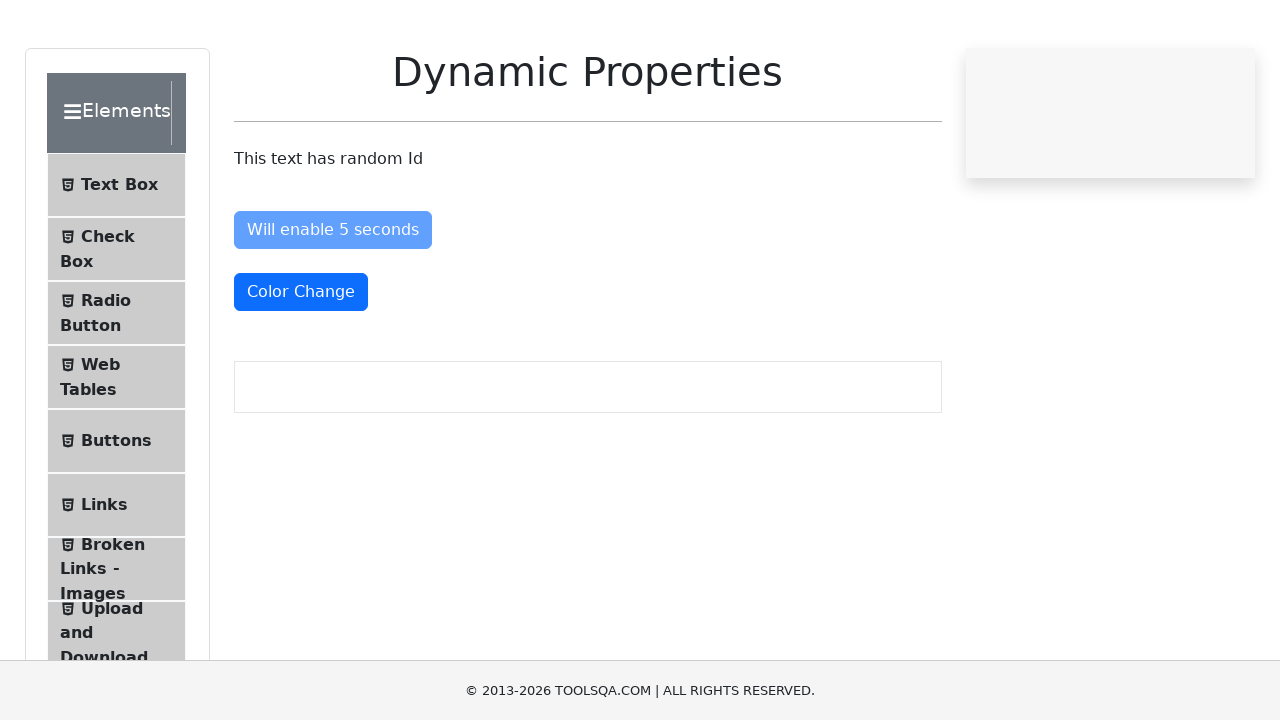

Located color change button
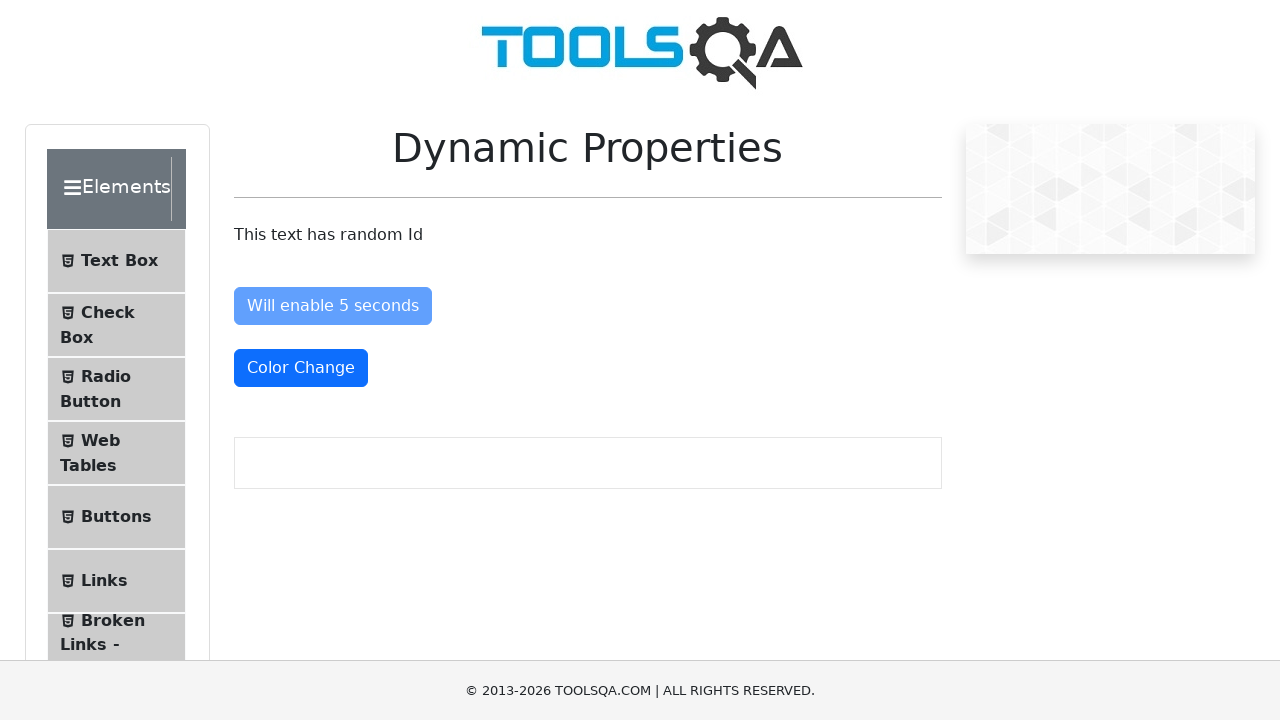

Color change button is visible
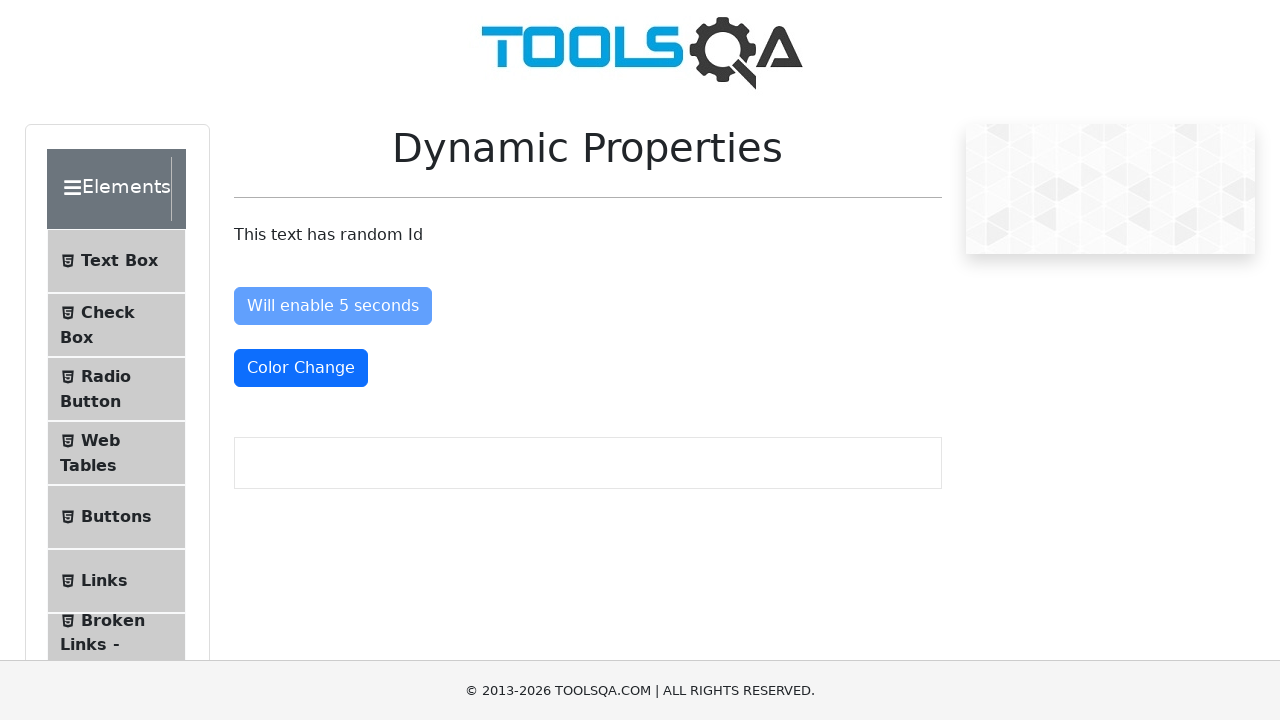

Located enable after button
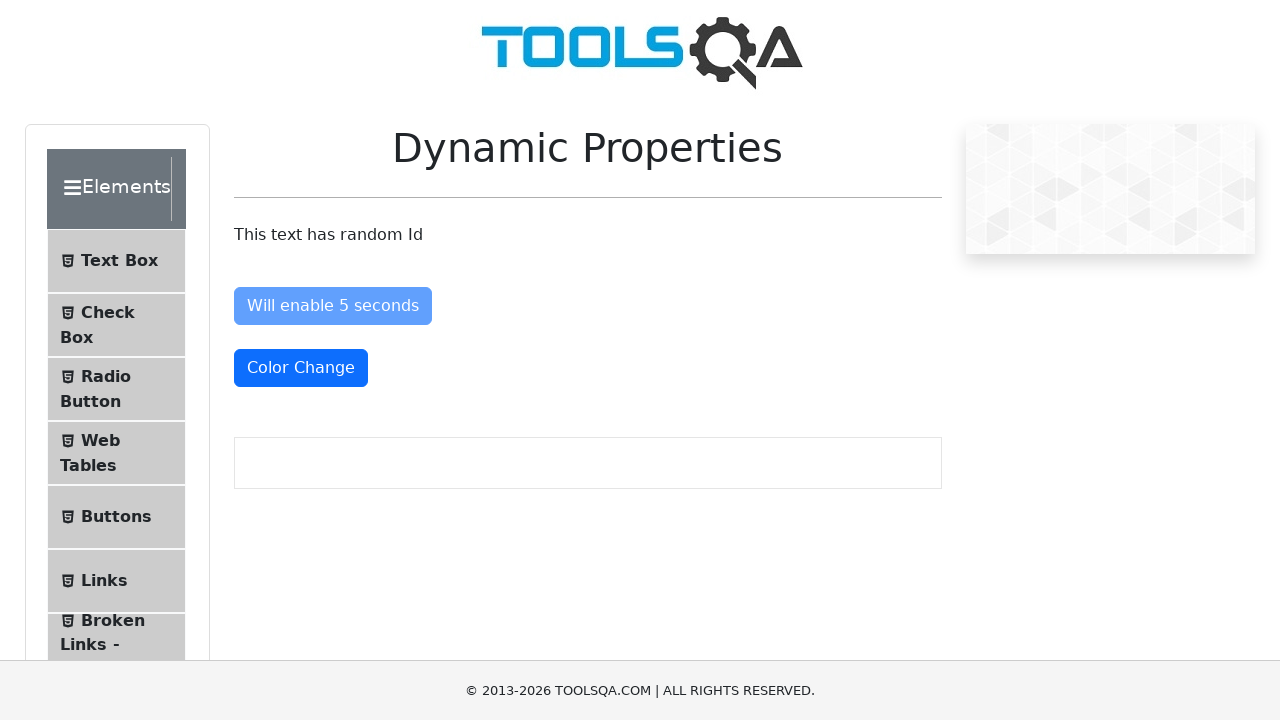

Enable after button is visible
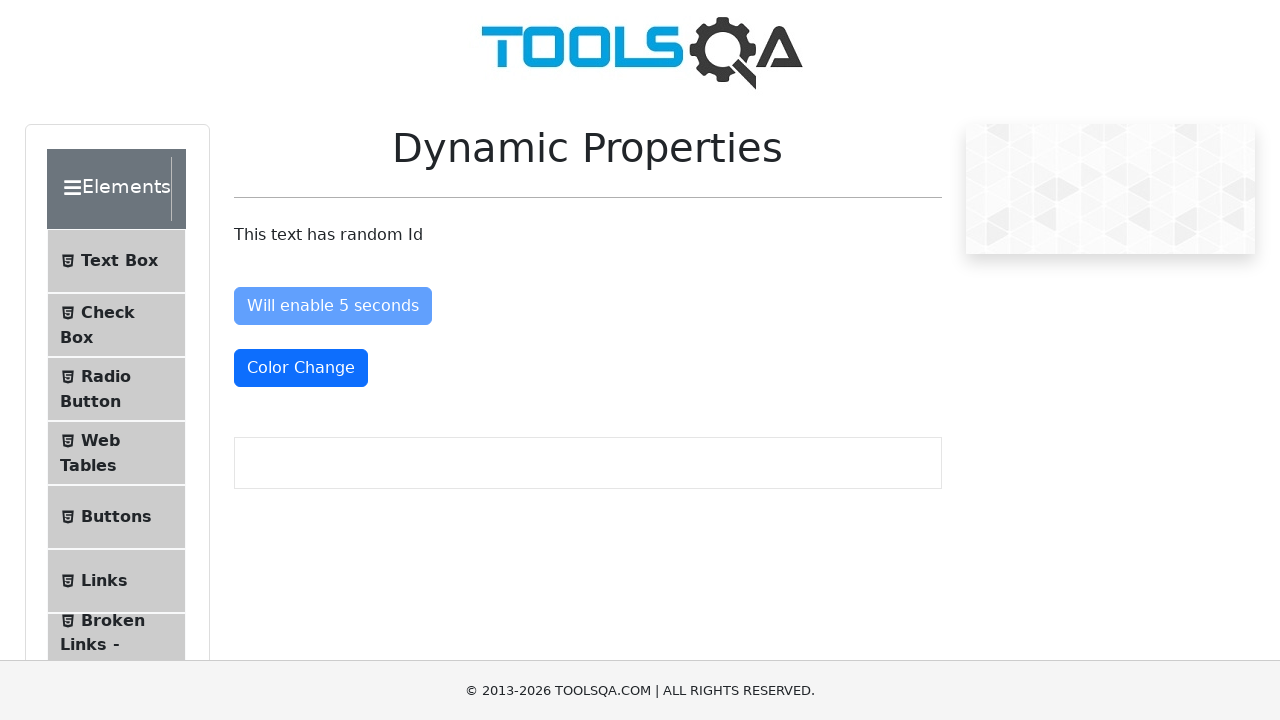

Checked enable after button initial state: enabled=False
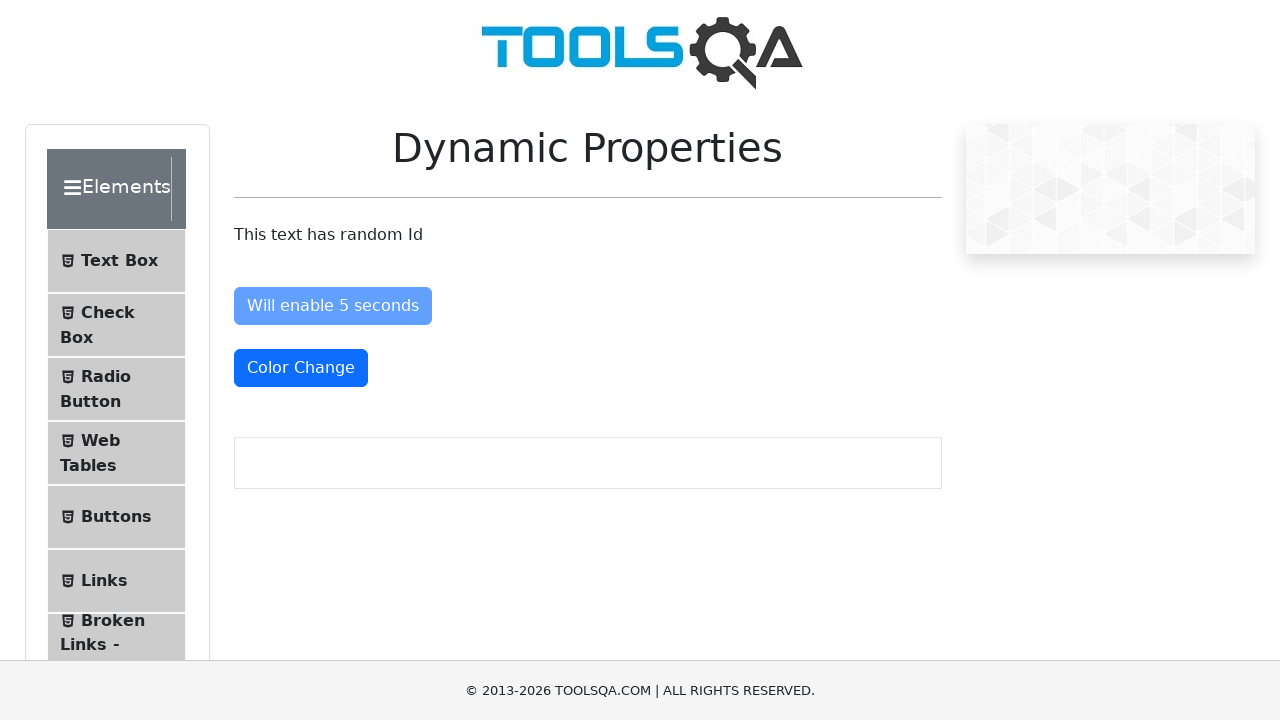

Retrieved color change button computed color: rgb(255, 255, 255)
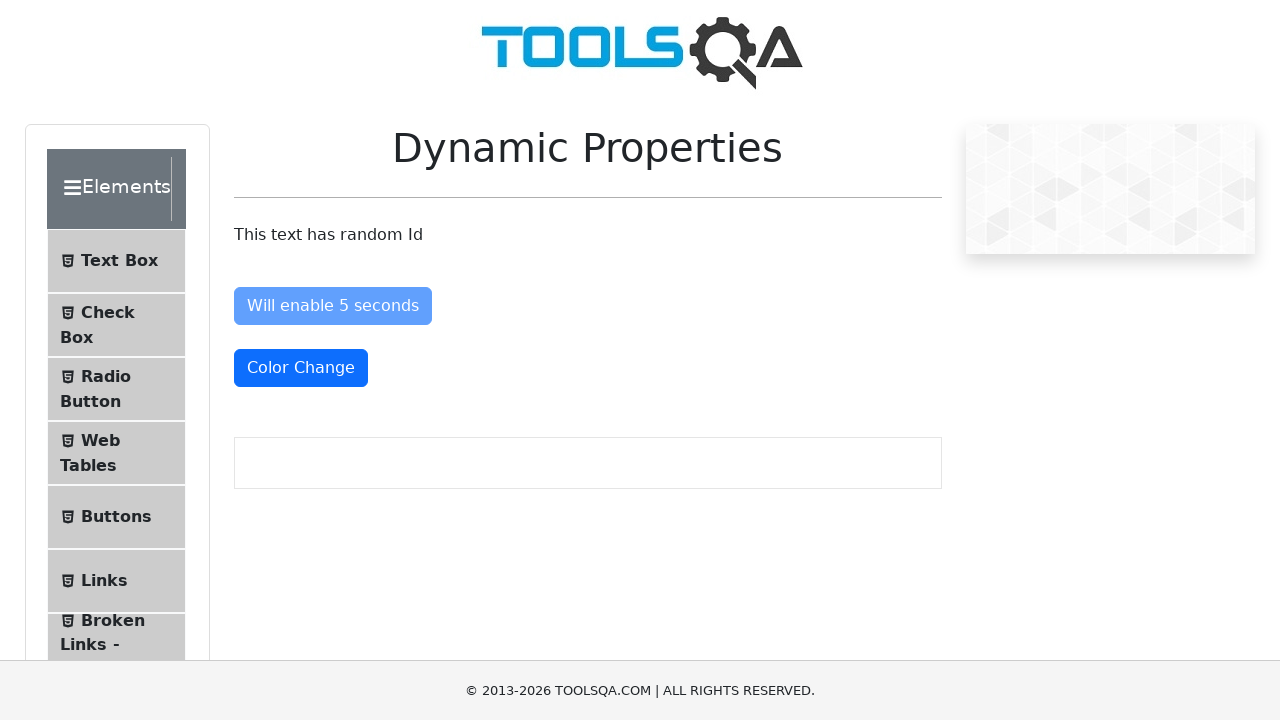

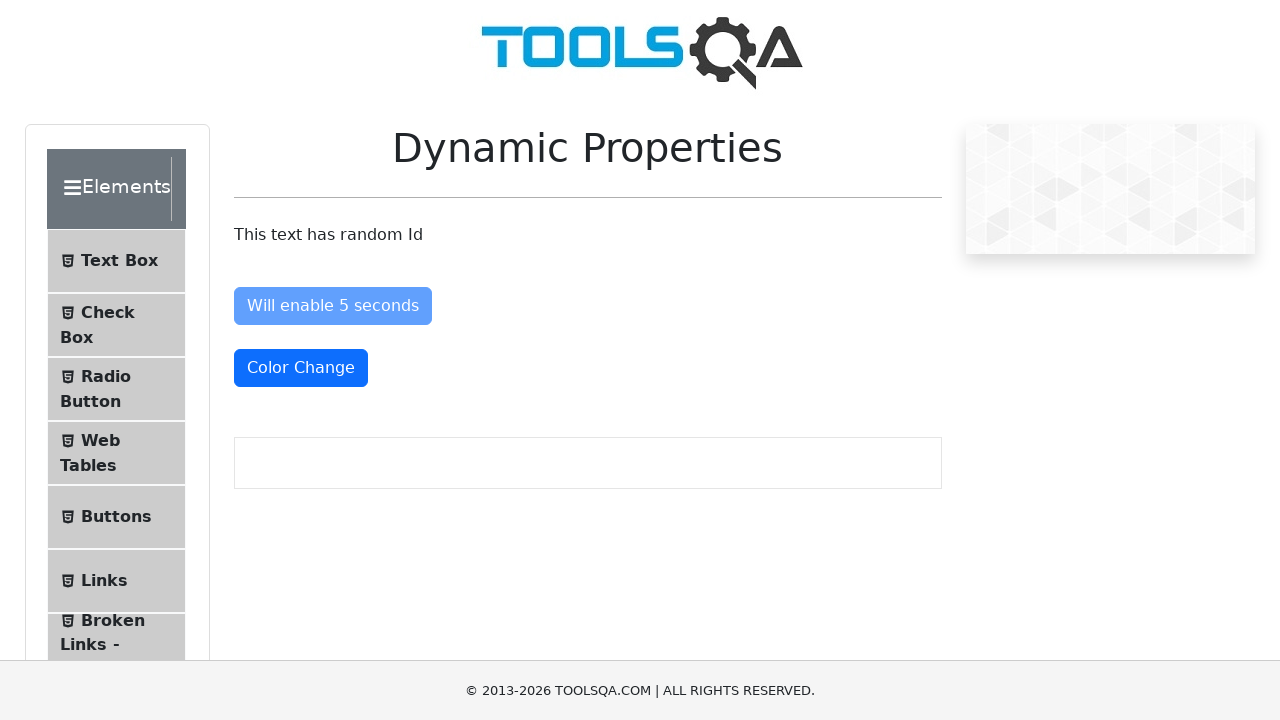